Navigates to the login practice page and verifies the page loads by checking that key elements are present on the page.

Starting URL: https://rahulshettyacademy.com/loginpagePractise/

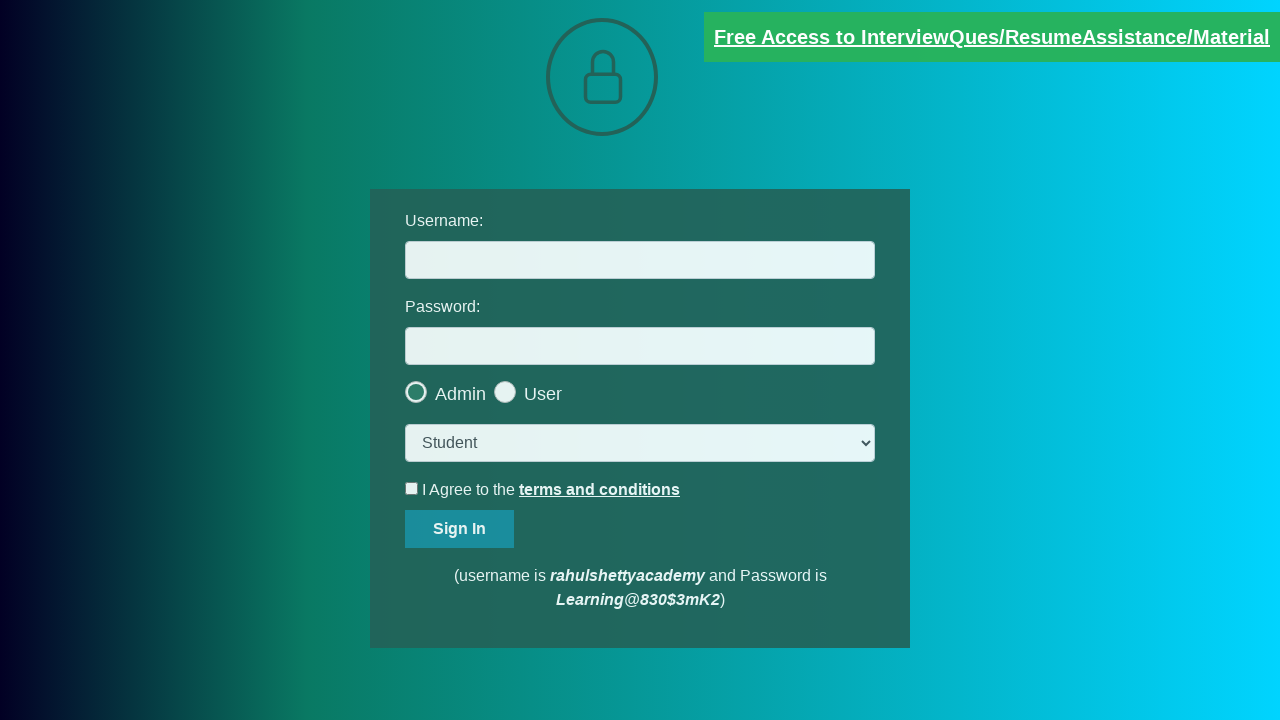

Navigated to login practice page
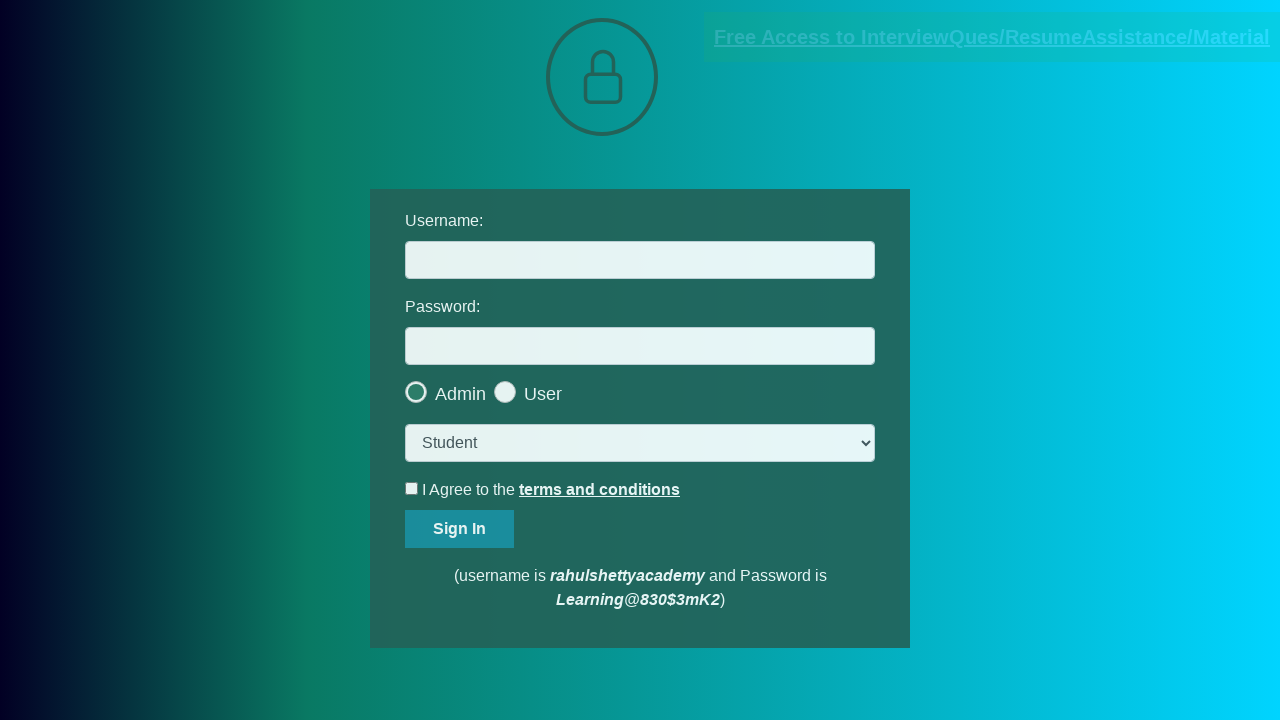

Username field (#username) is present on the page
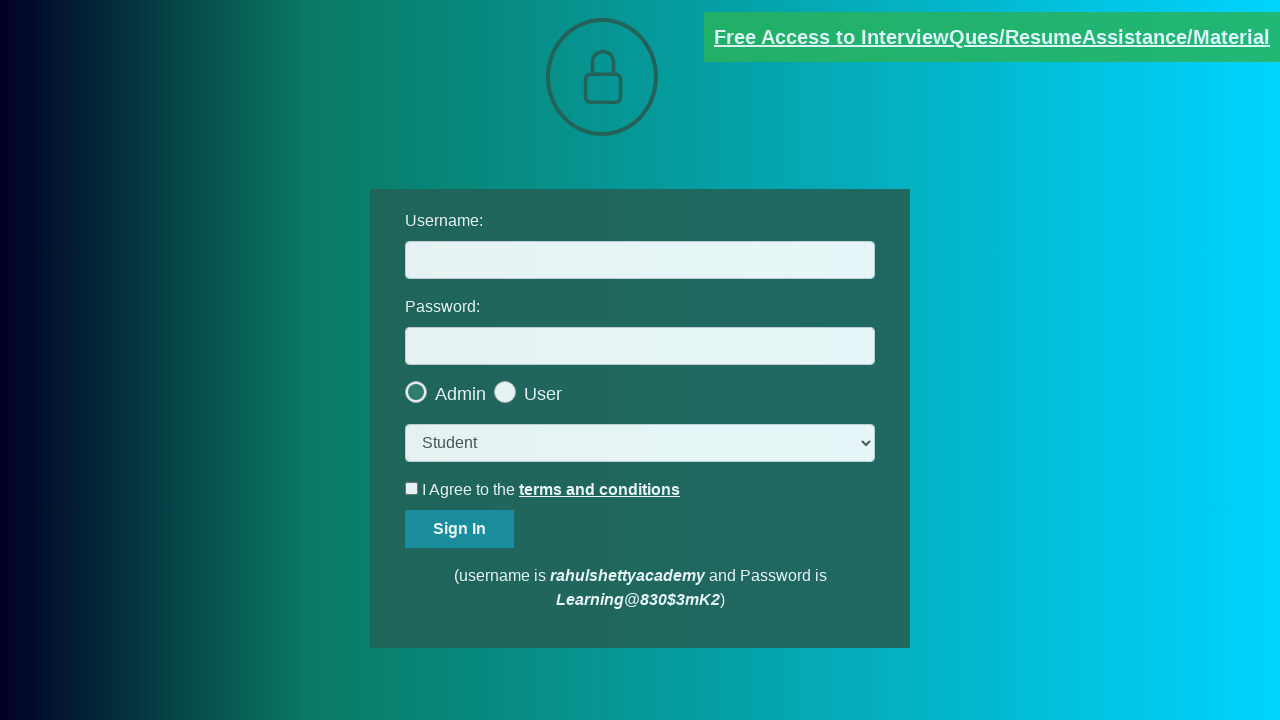

Sign In button (#signInBtn) is present on the page
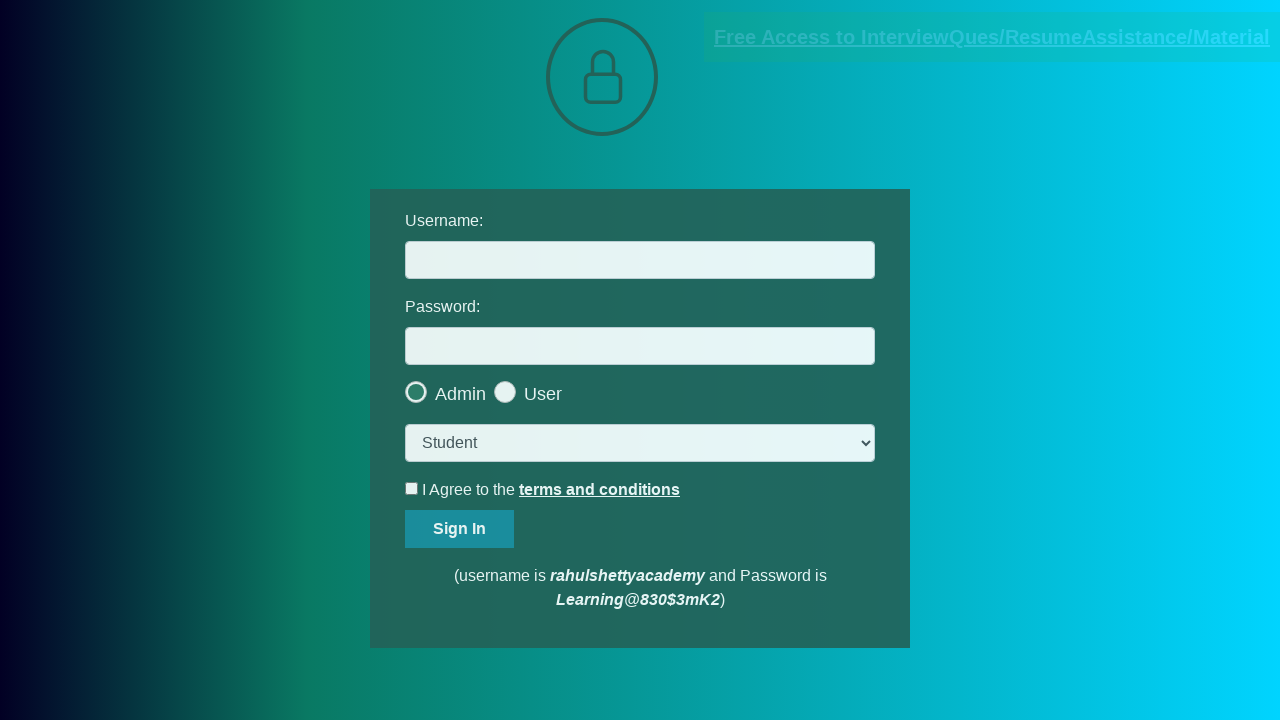

Password field is present on the page
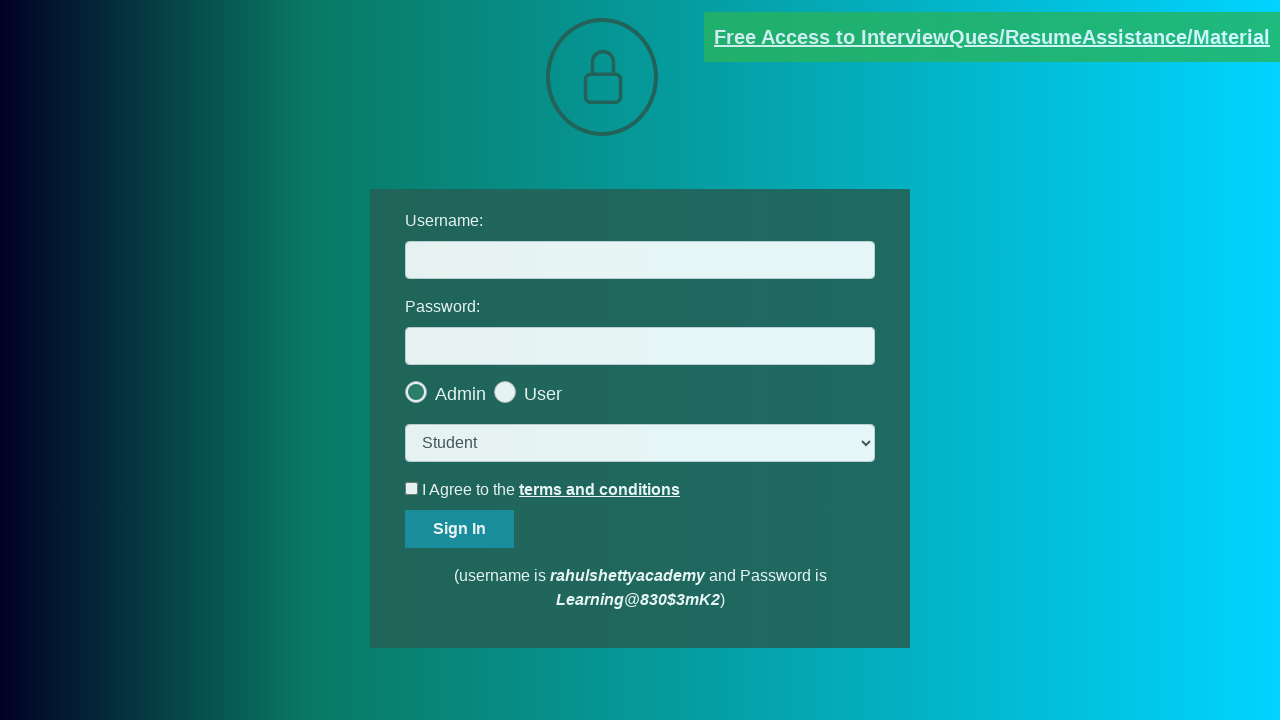

Verified page title is not empty, confirming page loaded successfully
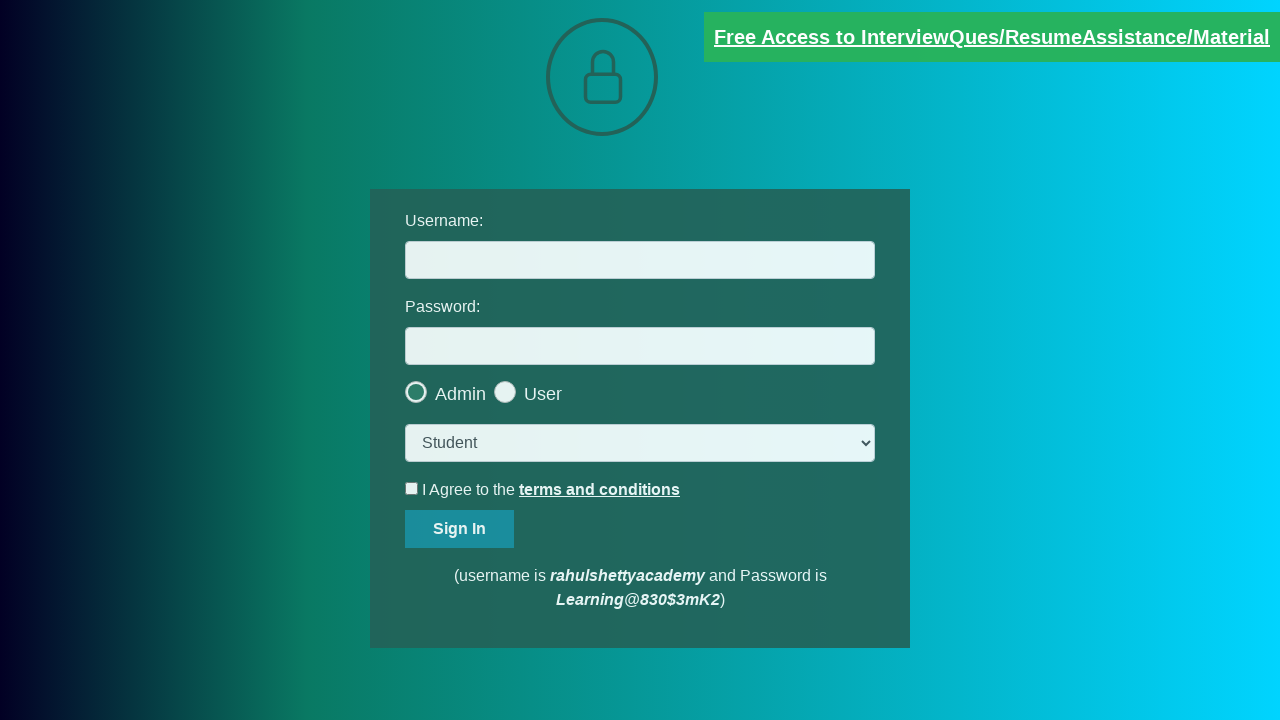

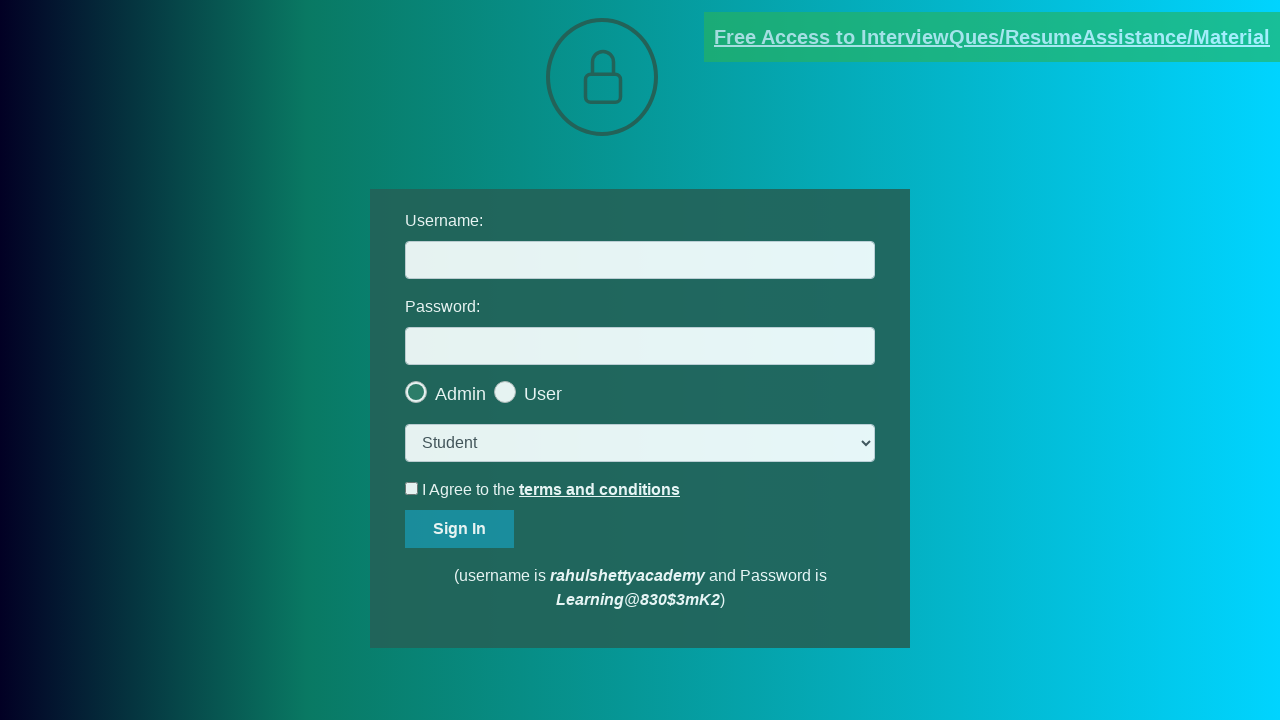